Navigates to a demo automation testing site, clicks a button to skip sign-in, and interacts with a skills dropdown by selecting options using different methods

Starting URL: https://demo.automationtesting.in/

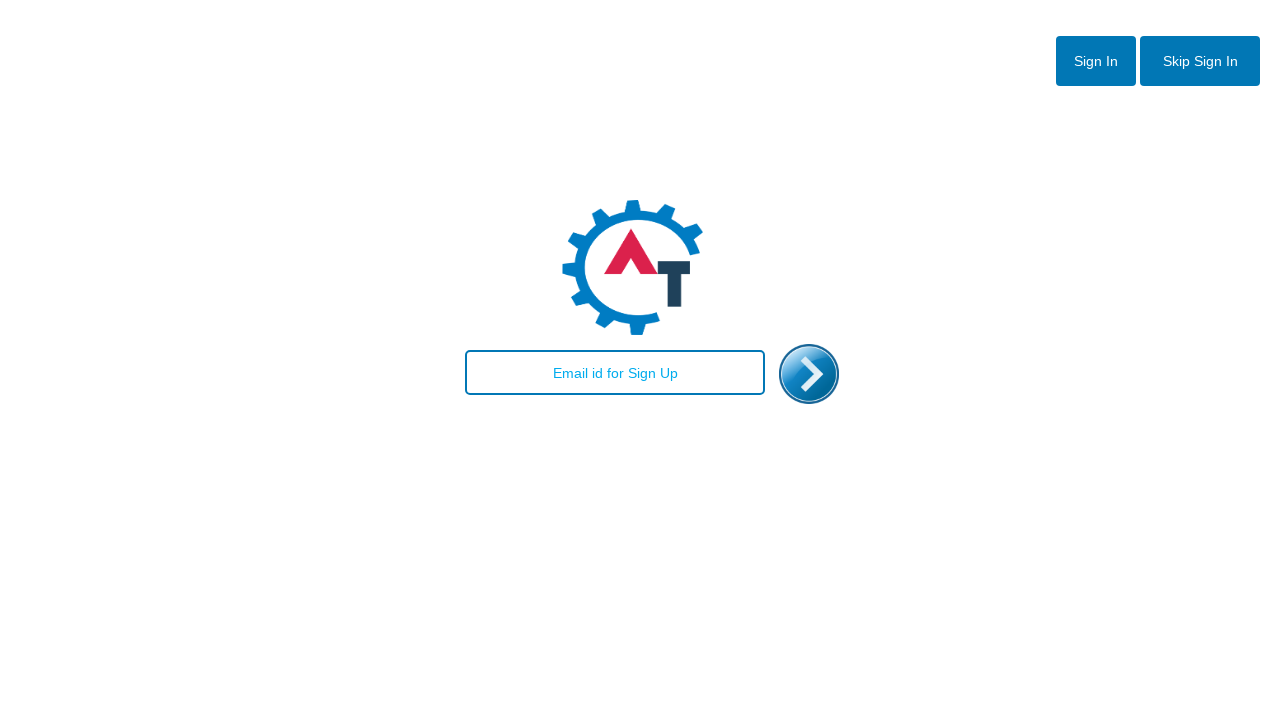

Clicked the 'Skip Sign In' button at (1200, 61) on xpath=//button[@id="btn2"]
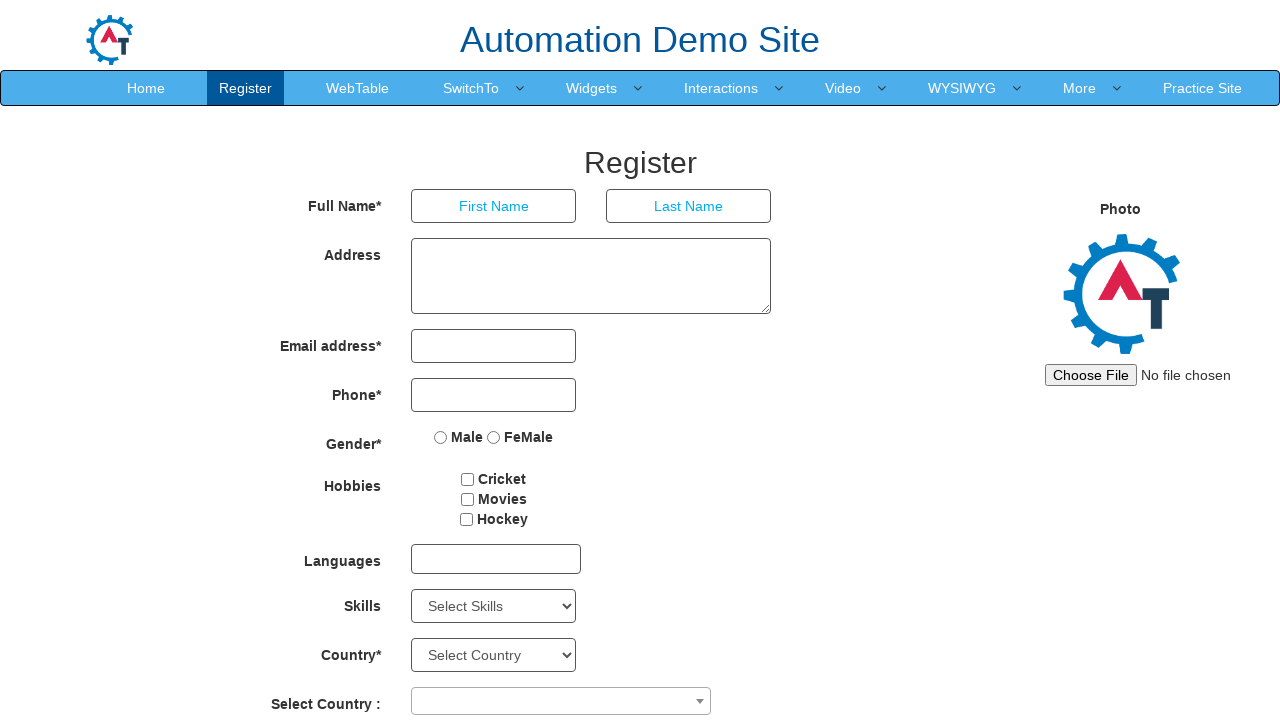

Skills dropdown became available
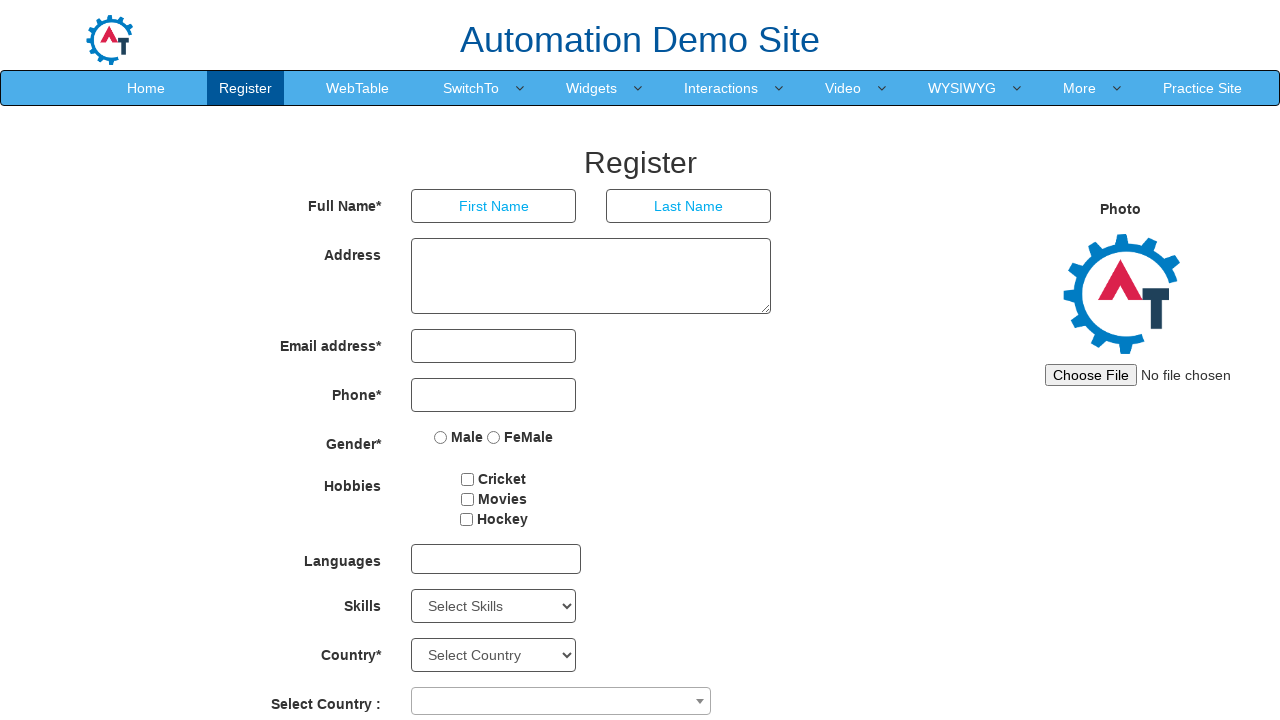

Selected option at index 5 from Skills dropdown on #Skills
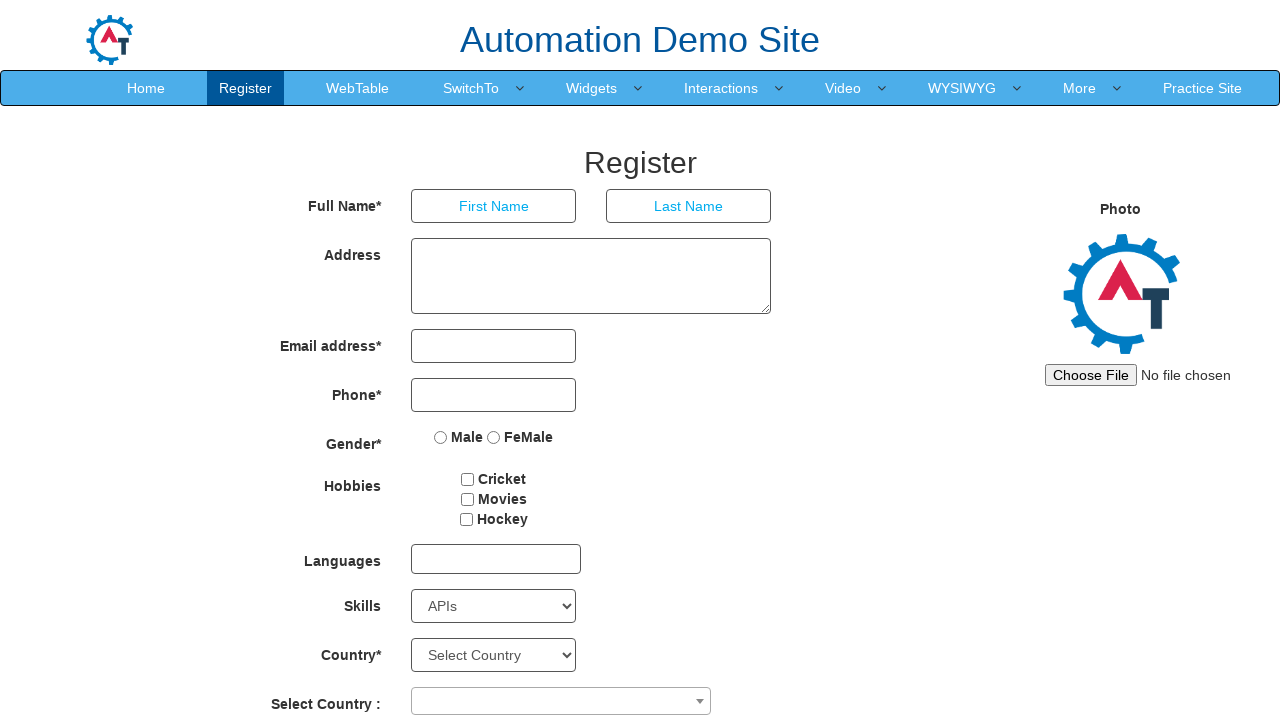

Selected 'Analytics' option from Skills dropdown by value on #Skills
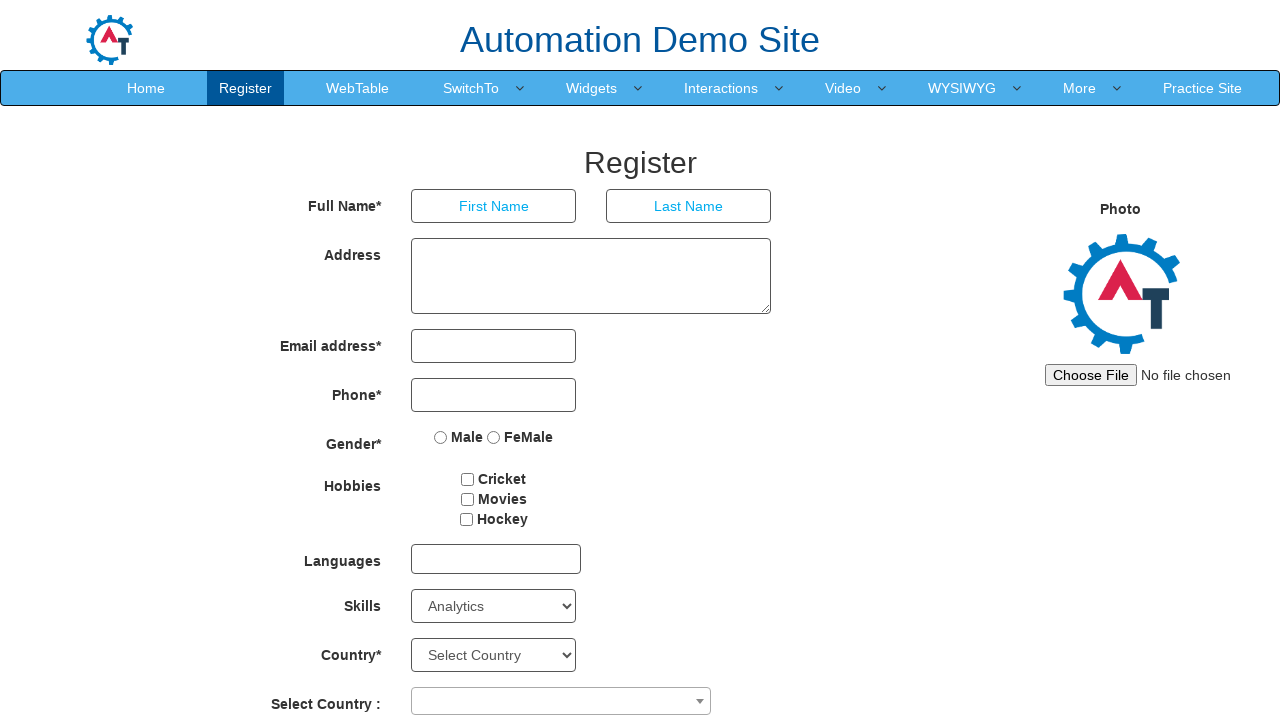

Selected 'Configuration' option from Skills dropdown by visible text on #Skills
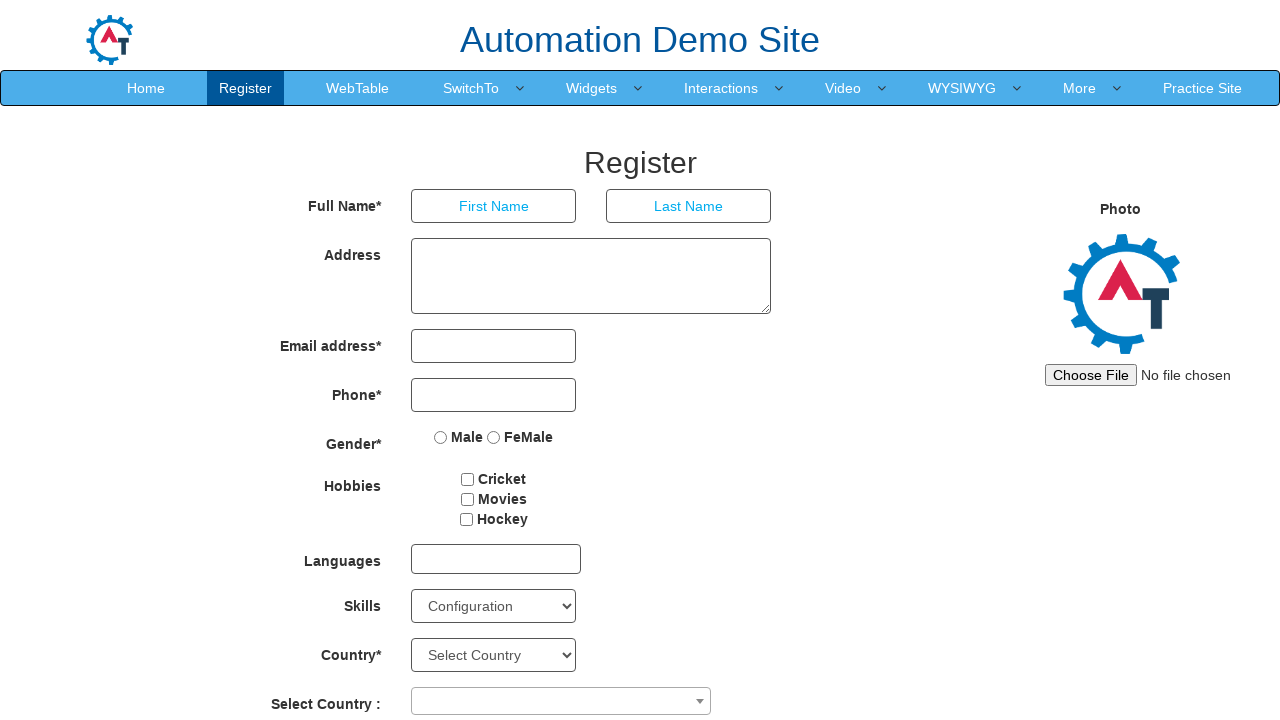

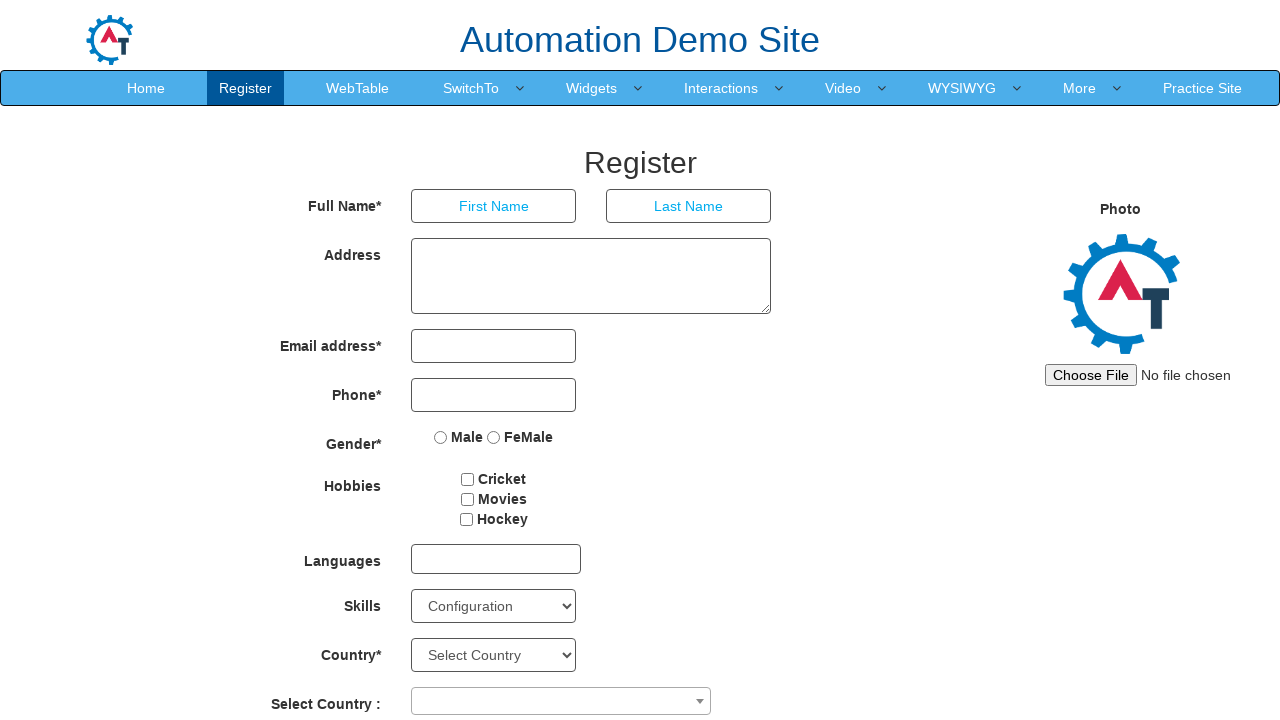